Tests browser cookie management by adding a cookie and then deleting it using Playwright's cookie methods

Starting URL: https://www.geeksforgeeks.org/

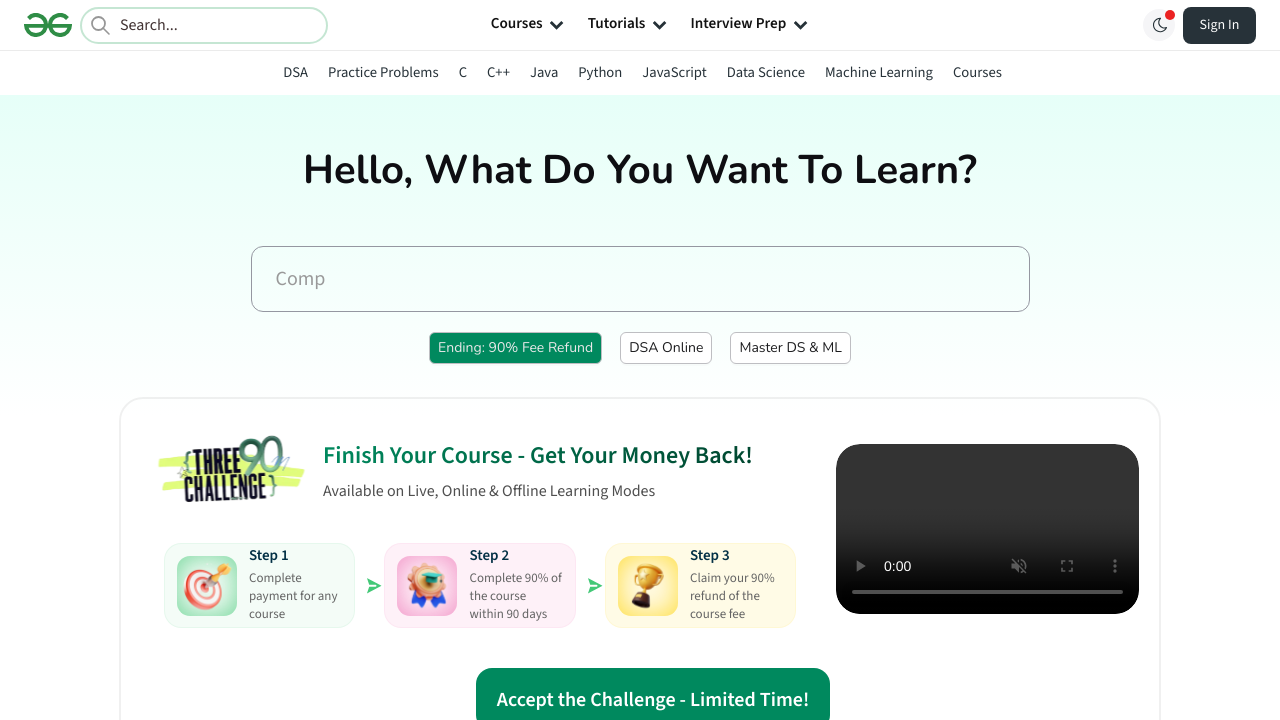

Added cookie 'foo' with value 'bar' to the browser context
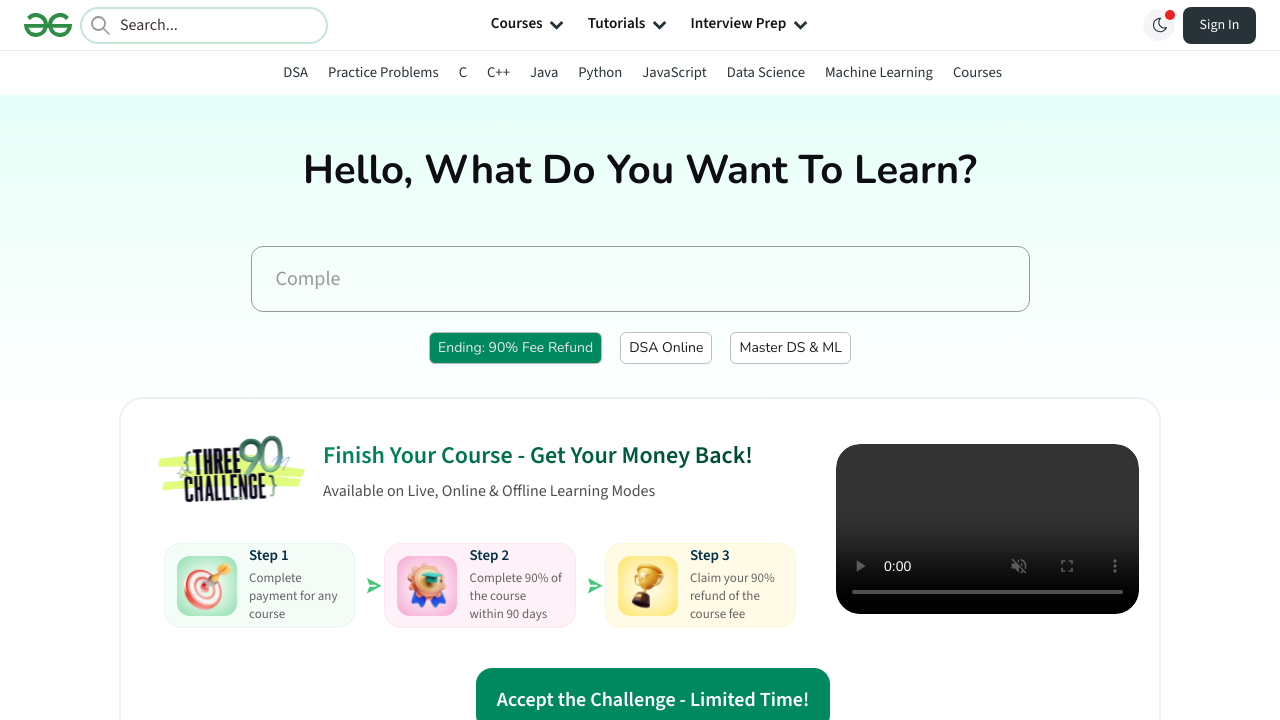

Cleared all cookies from the browser context
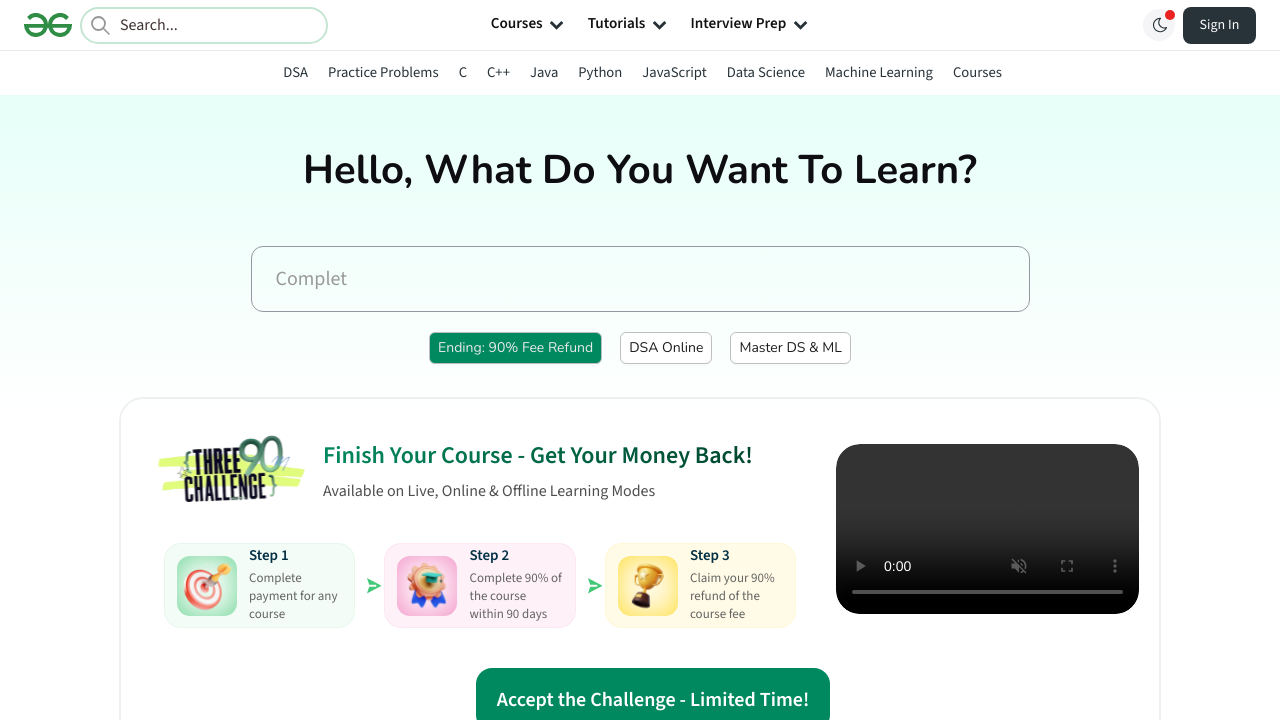

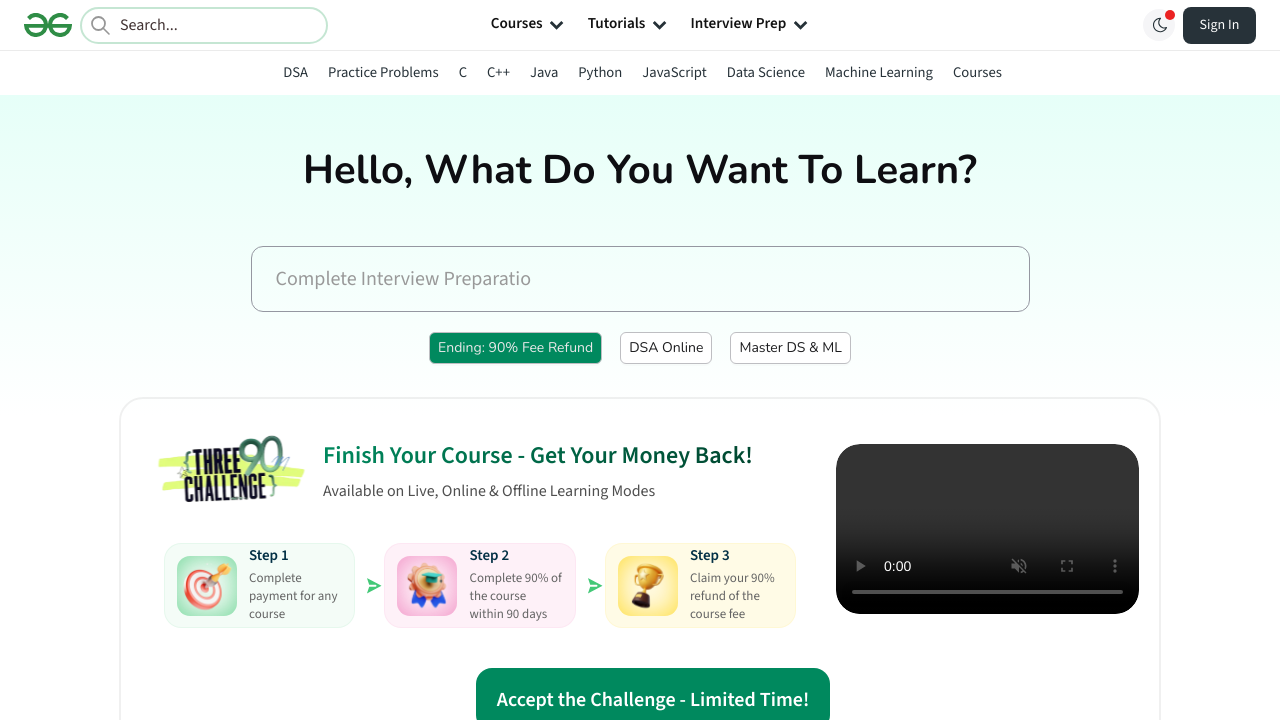